Tests radio button functionality by clicking each color option (blue, red, yellow, black) and verifying selection state, then verifies the green radio button is displayed

Starting URL: https://practice.expandtesting.com/radio-buttons

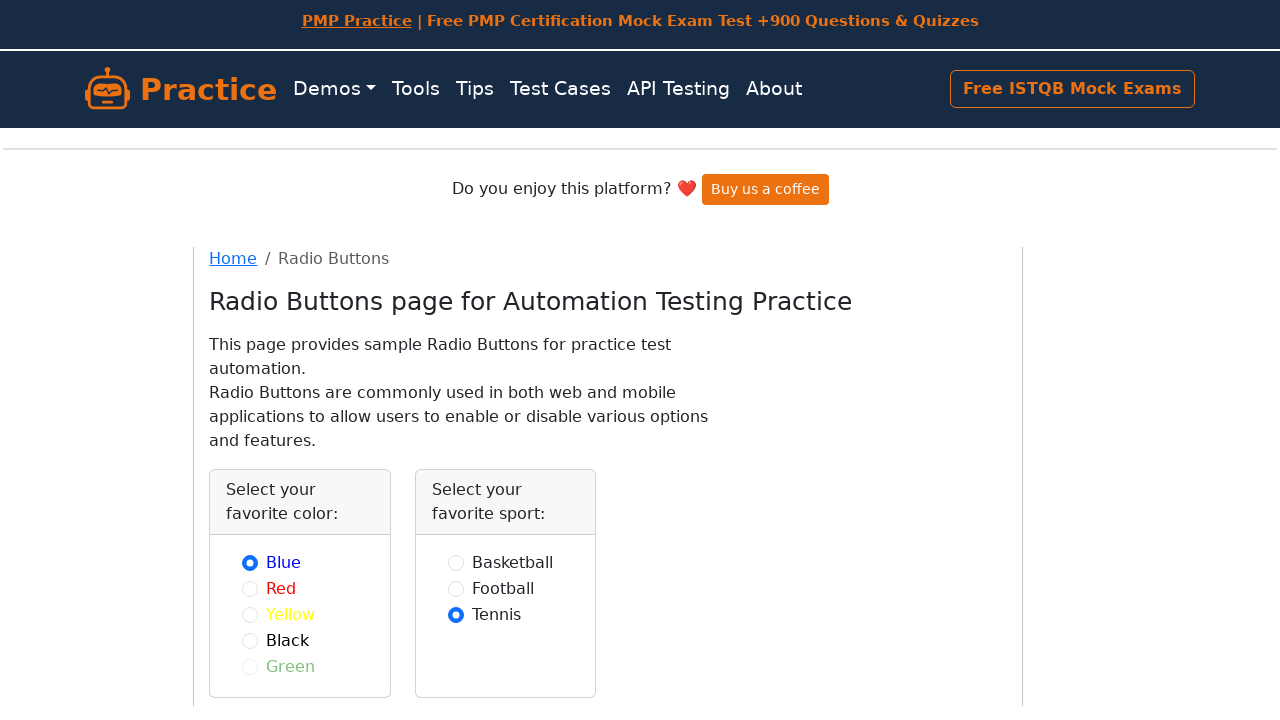

Clicked blue radio button at (250, 562) on #blue
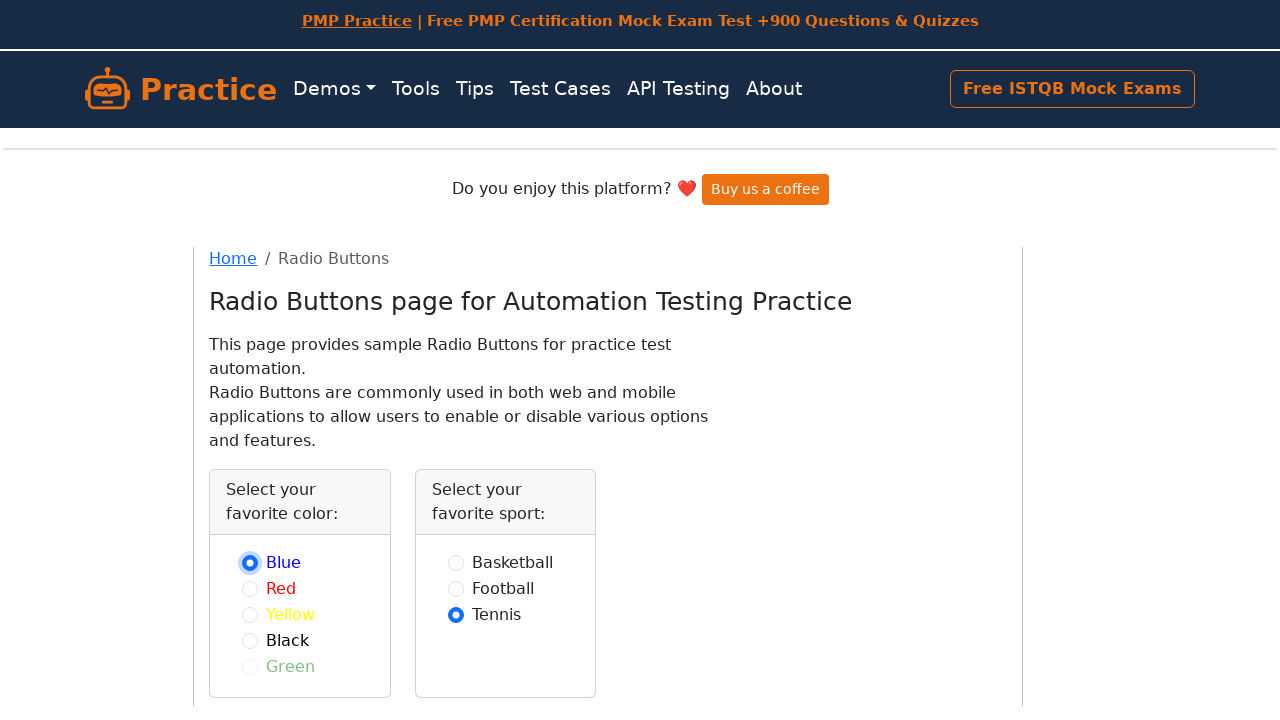

Verified blue radio button is selected
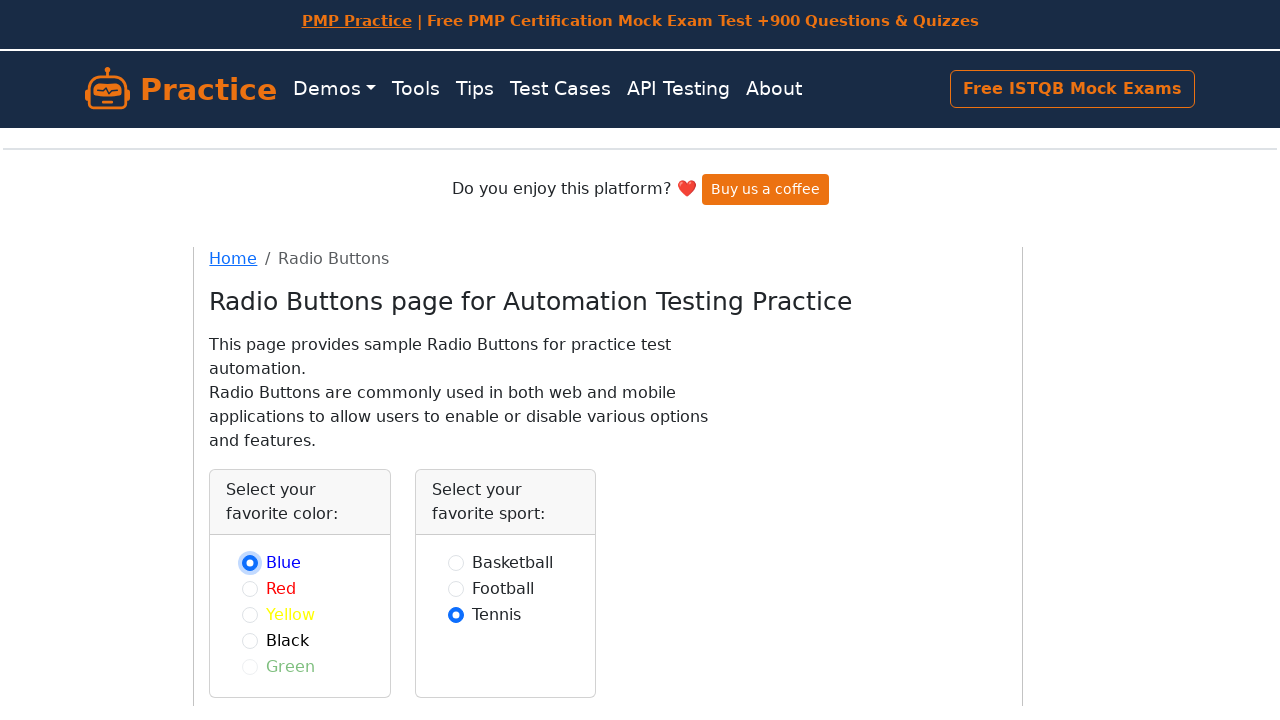

Clicked red radio button at (250, 588) on #red
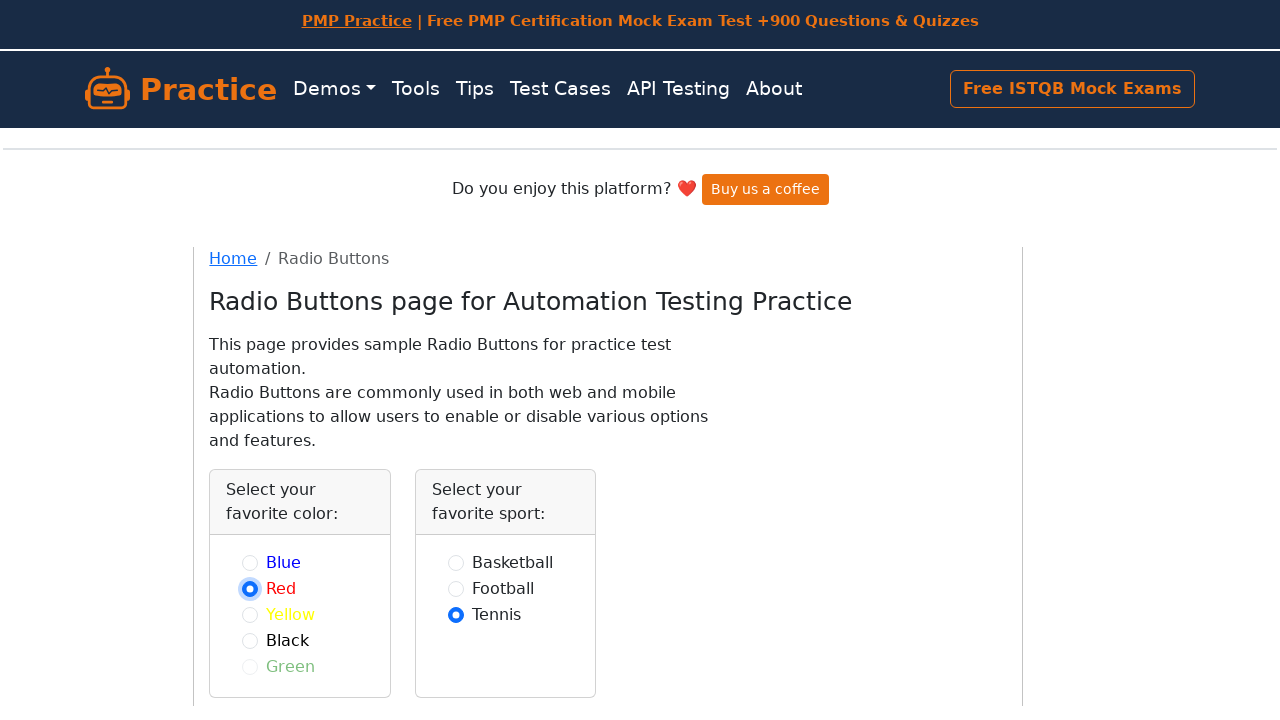

Verified red radio button is selected
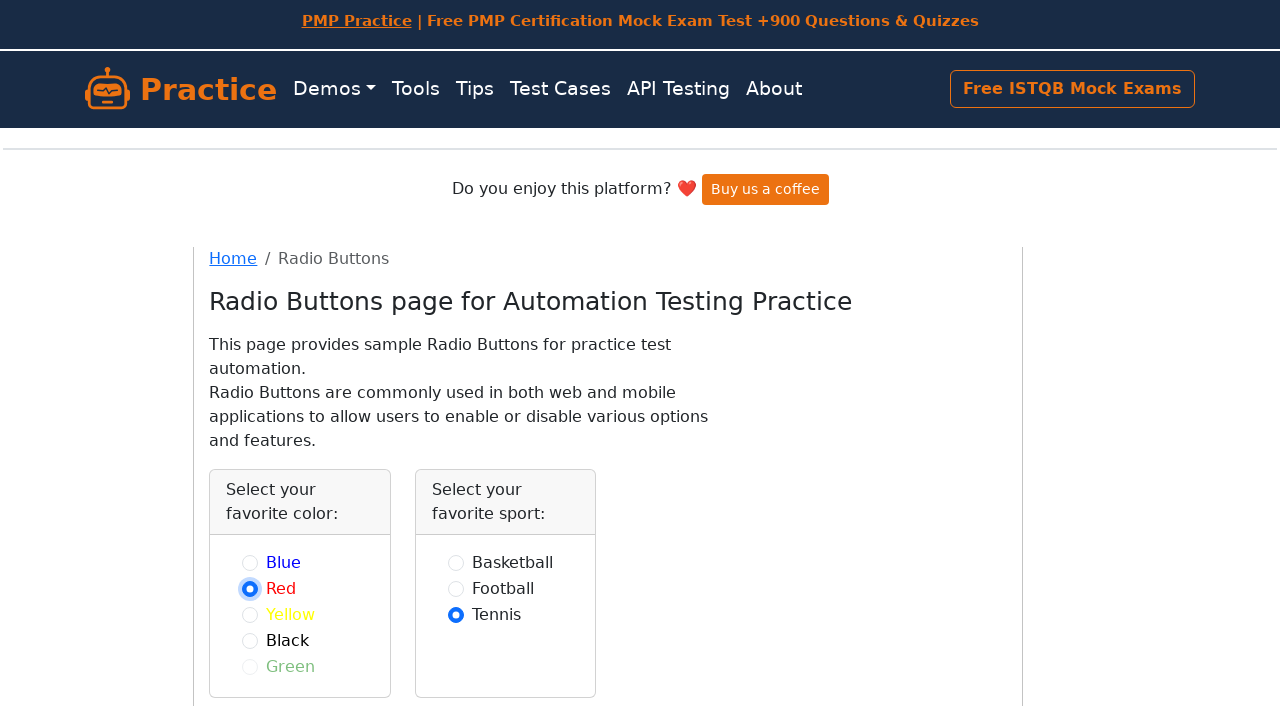

Clicked yellow radio button at (250, 614) on #yellow
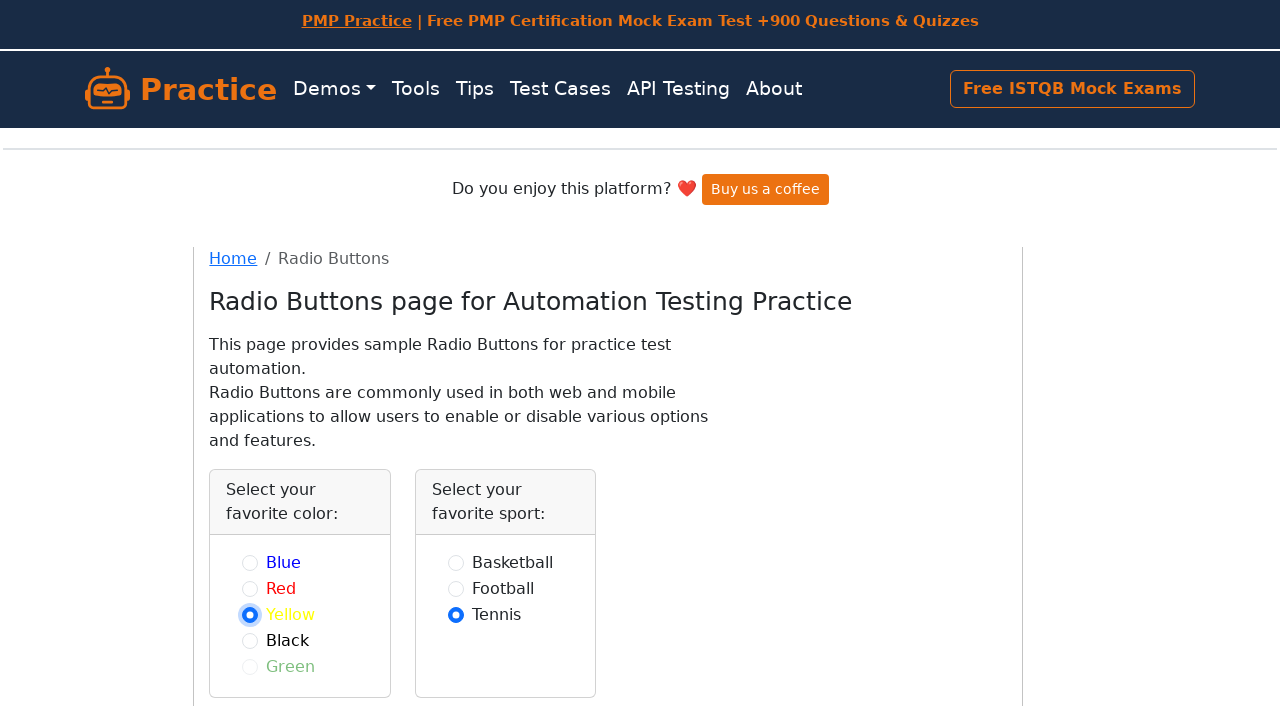

Verified yellow radio button is selected
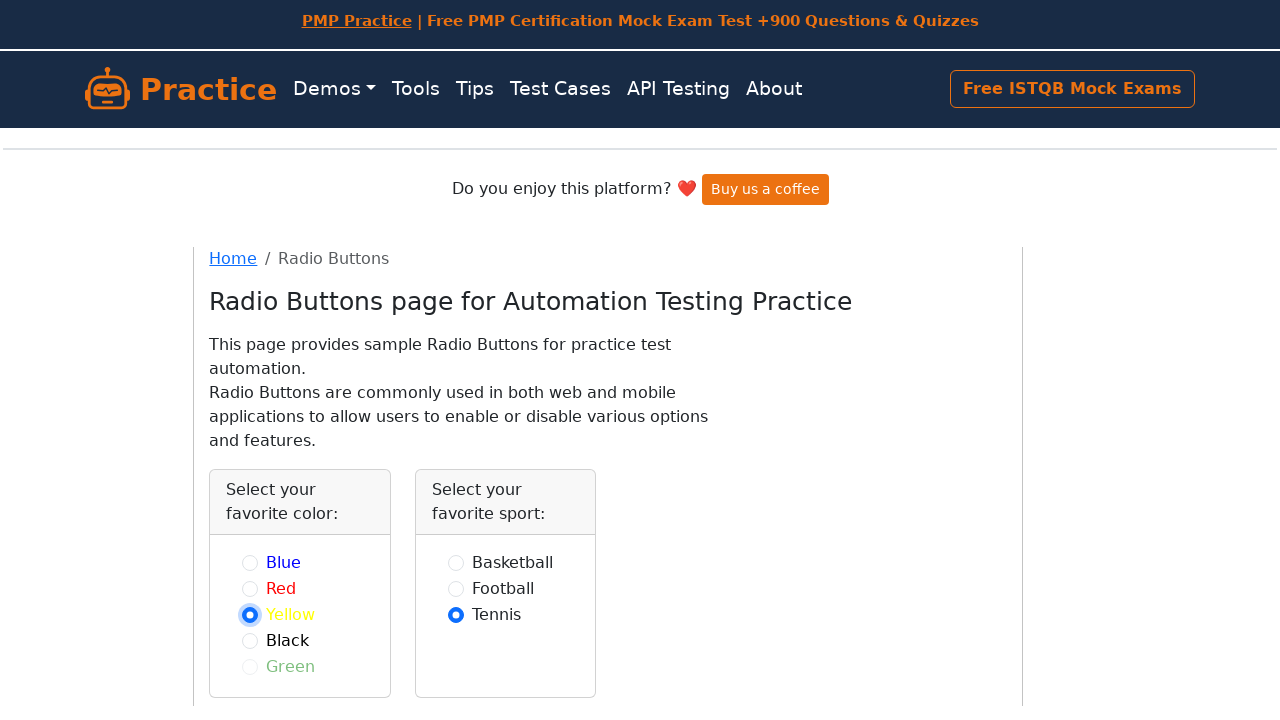

Clicked black radio button at (250, 640) on #black
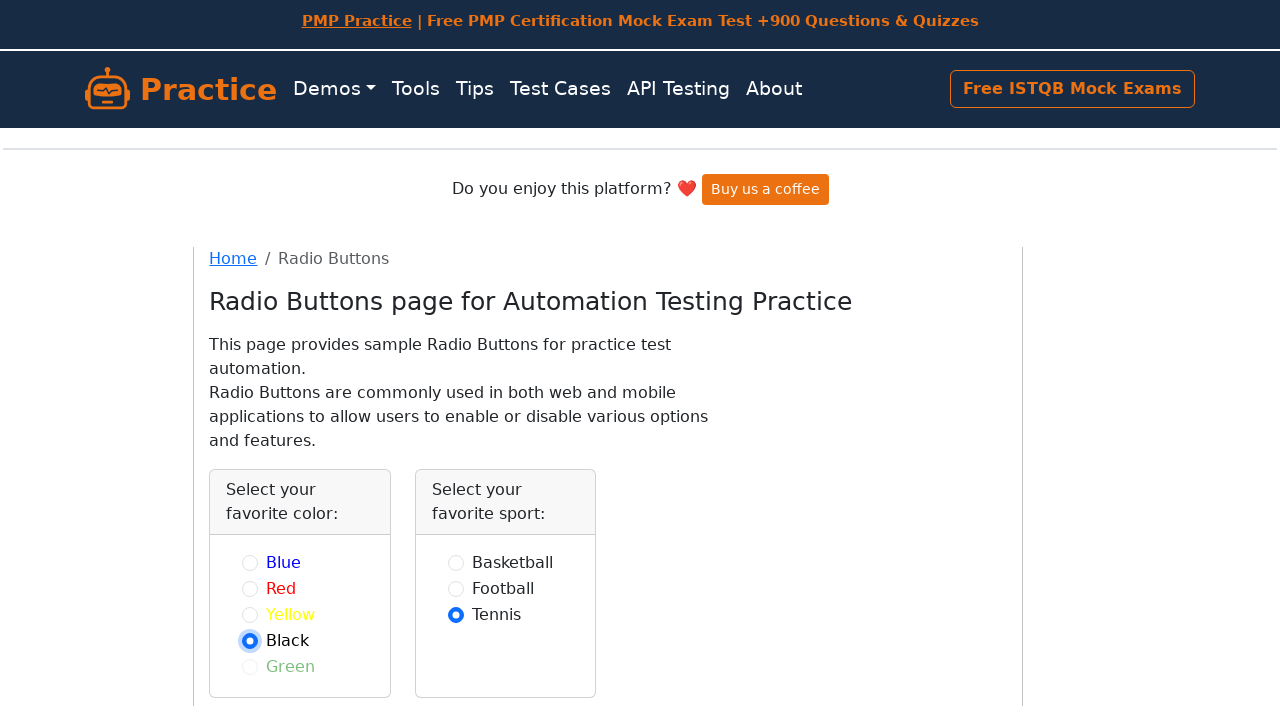

Verified black radio button is selected
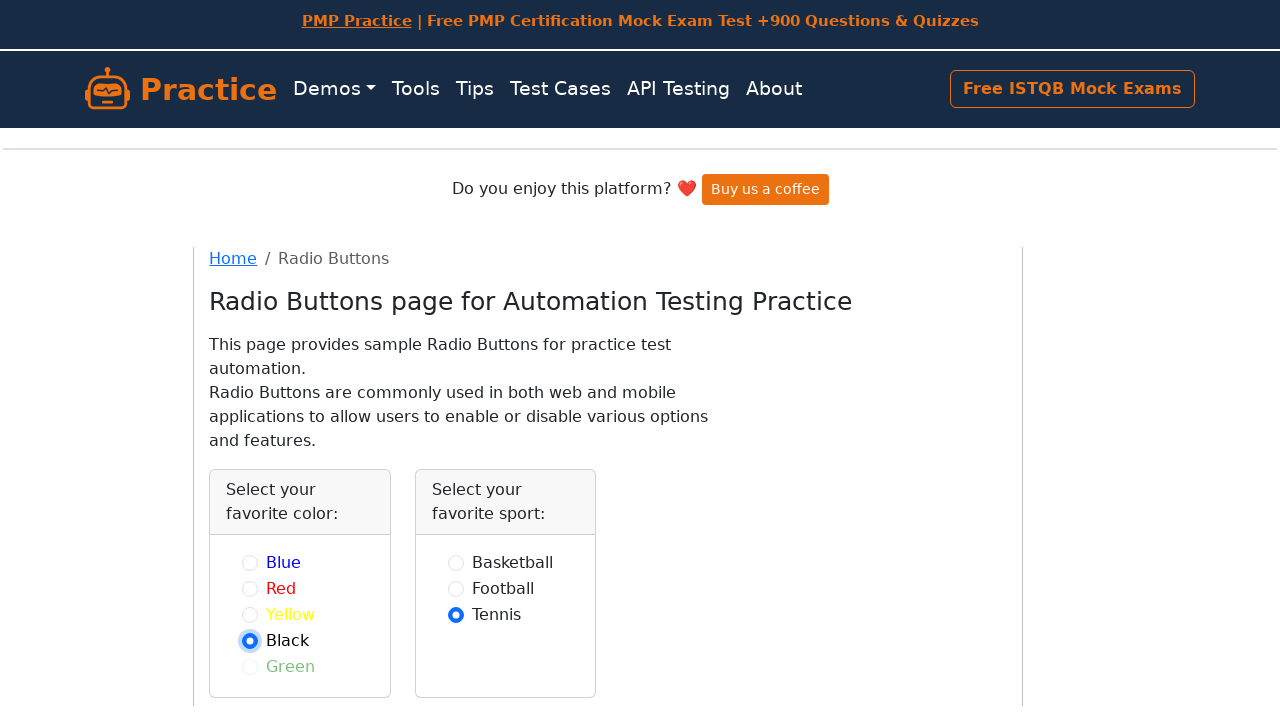

Verified green radio button is displayed
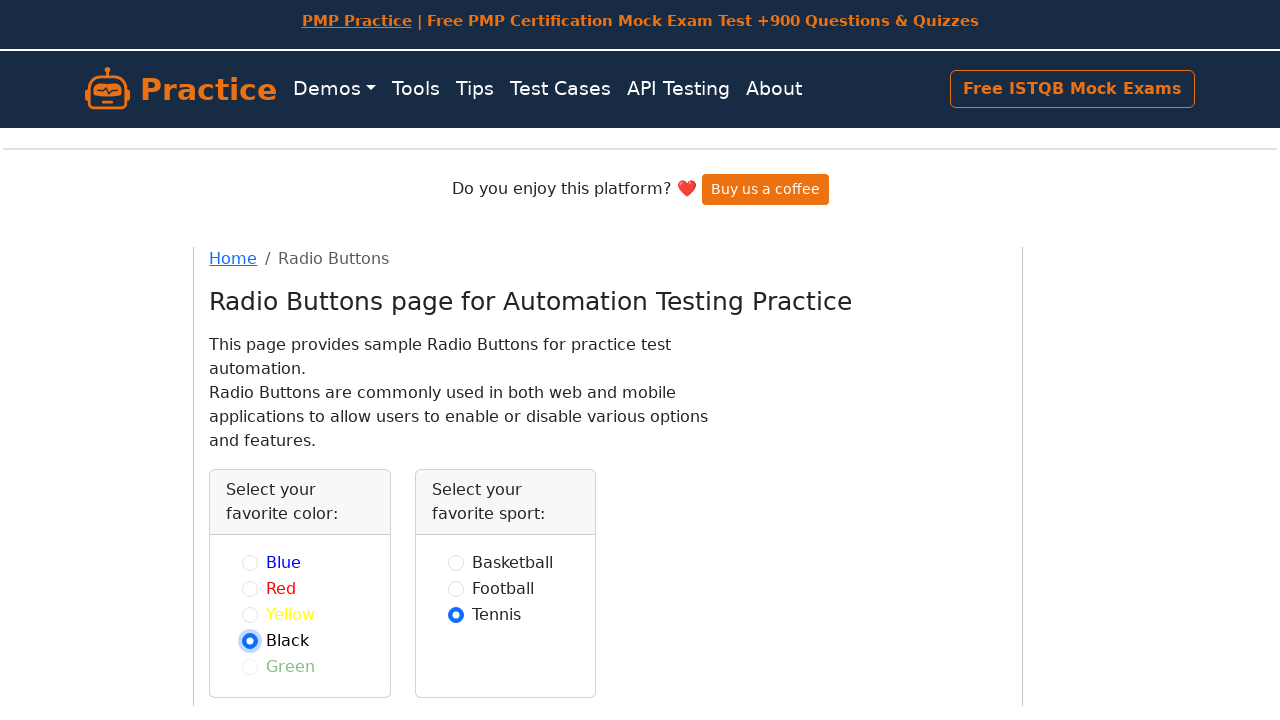

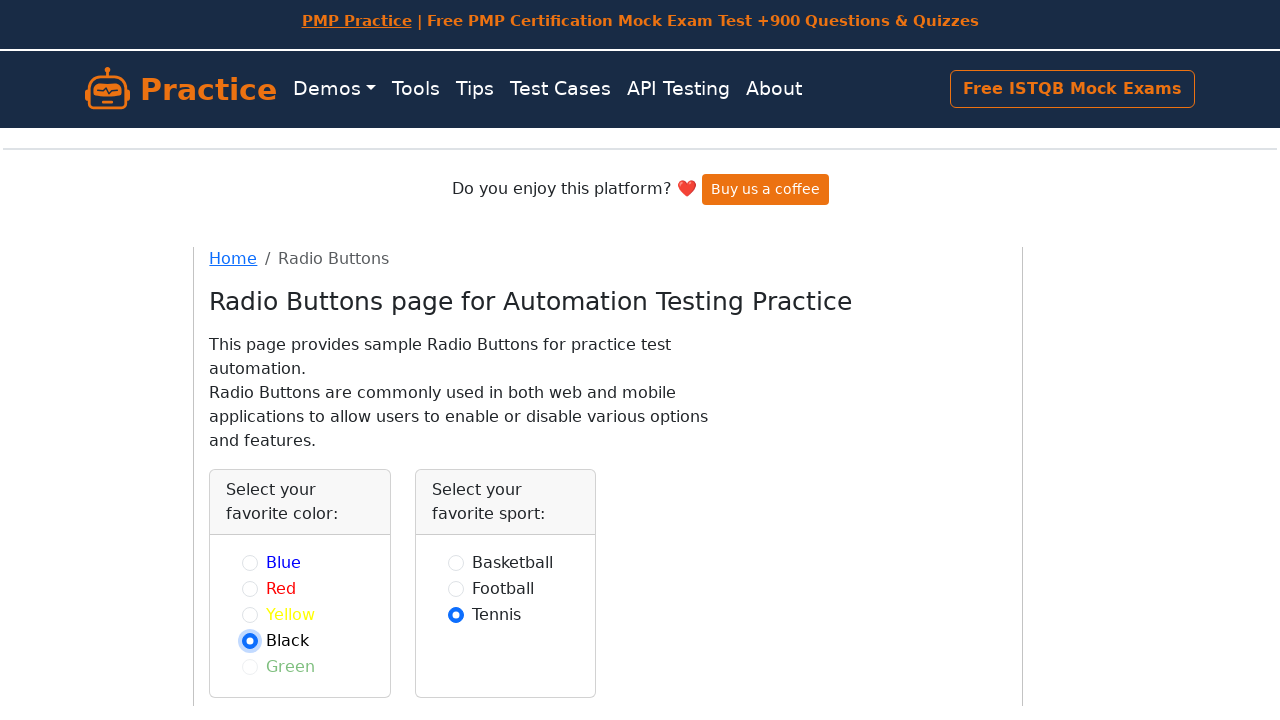